Opens the GeeksforGeeks website and verifies the page loads successfully by waiting for the page to be ready.

Starting URL: http://www.geeksforgeeks.org/

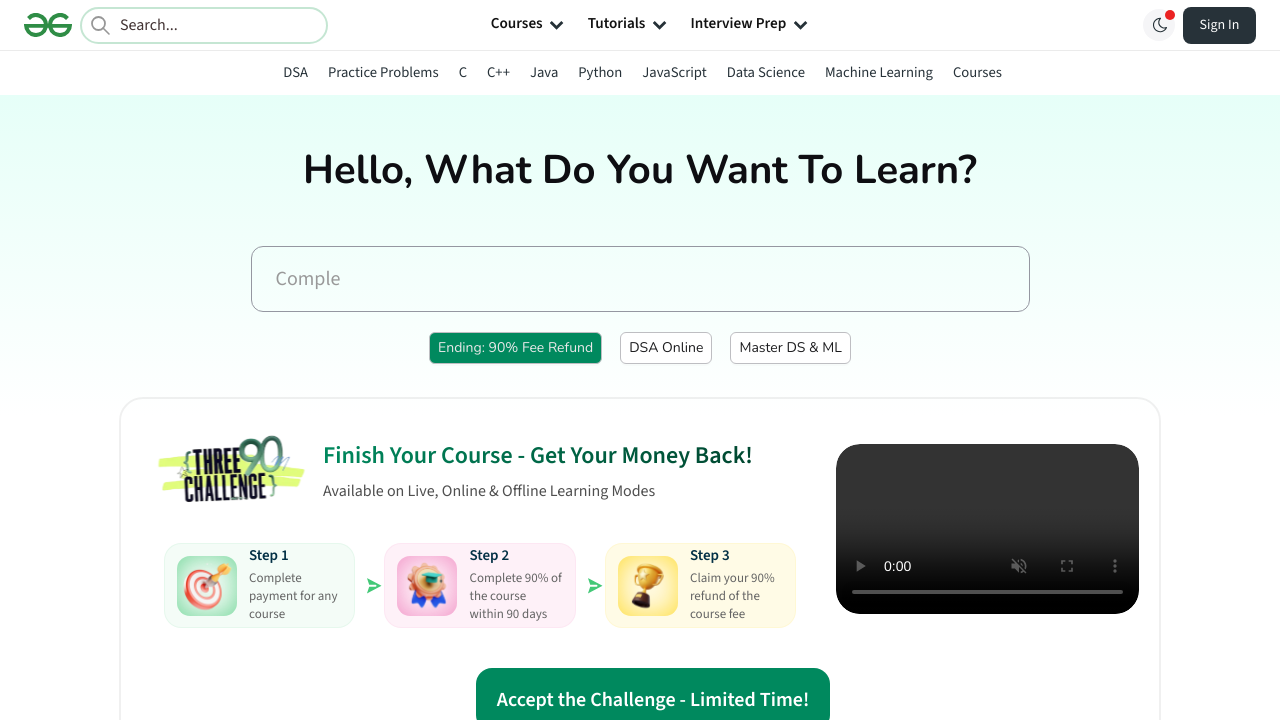

Waited for page DOM content to load
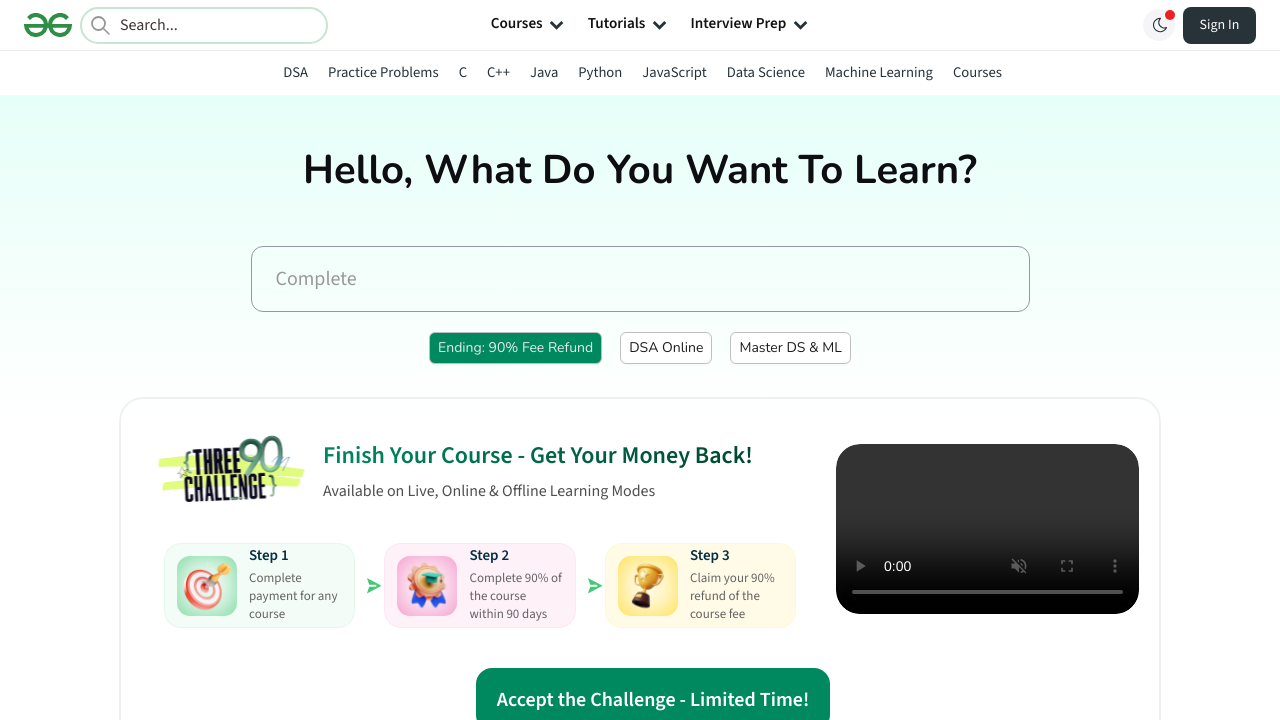

Verified body element is present on GeeksforGeeks page
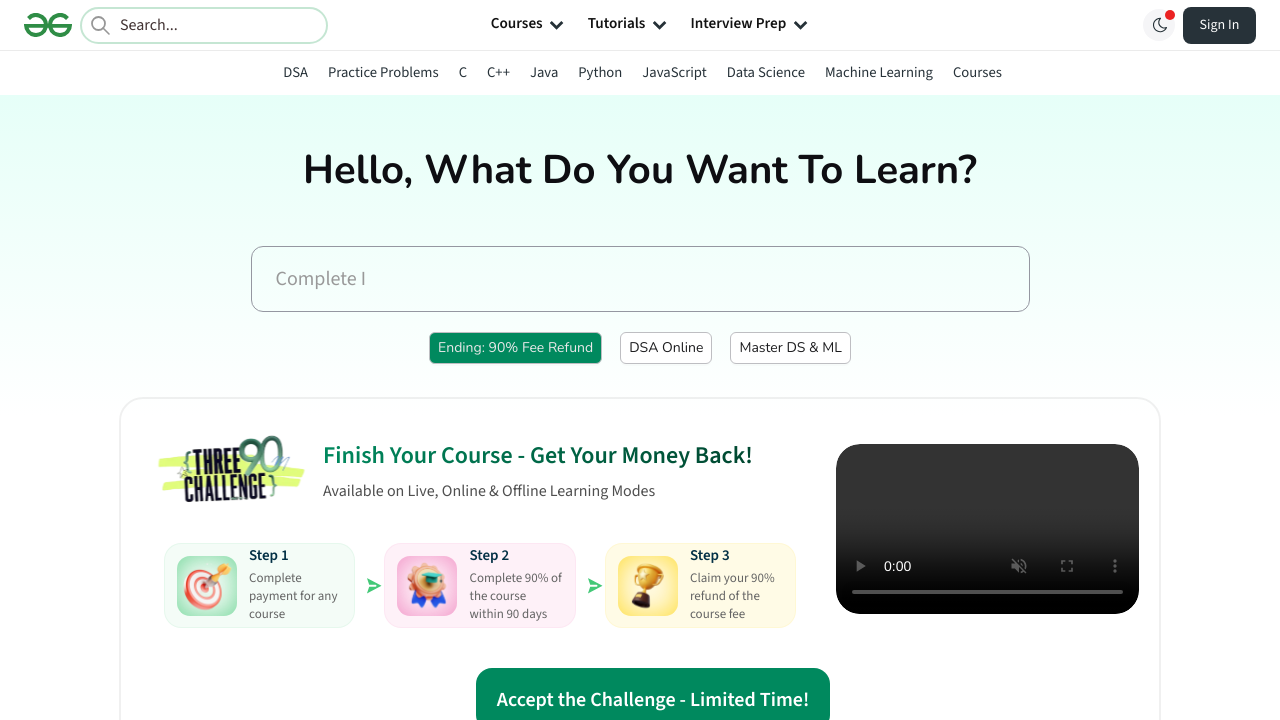

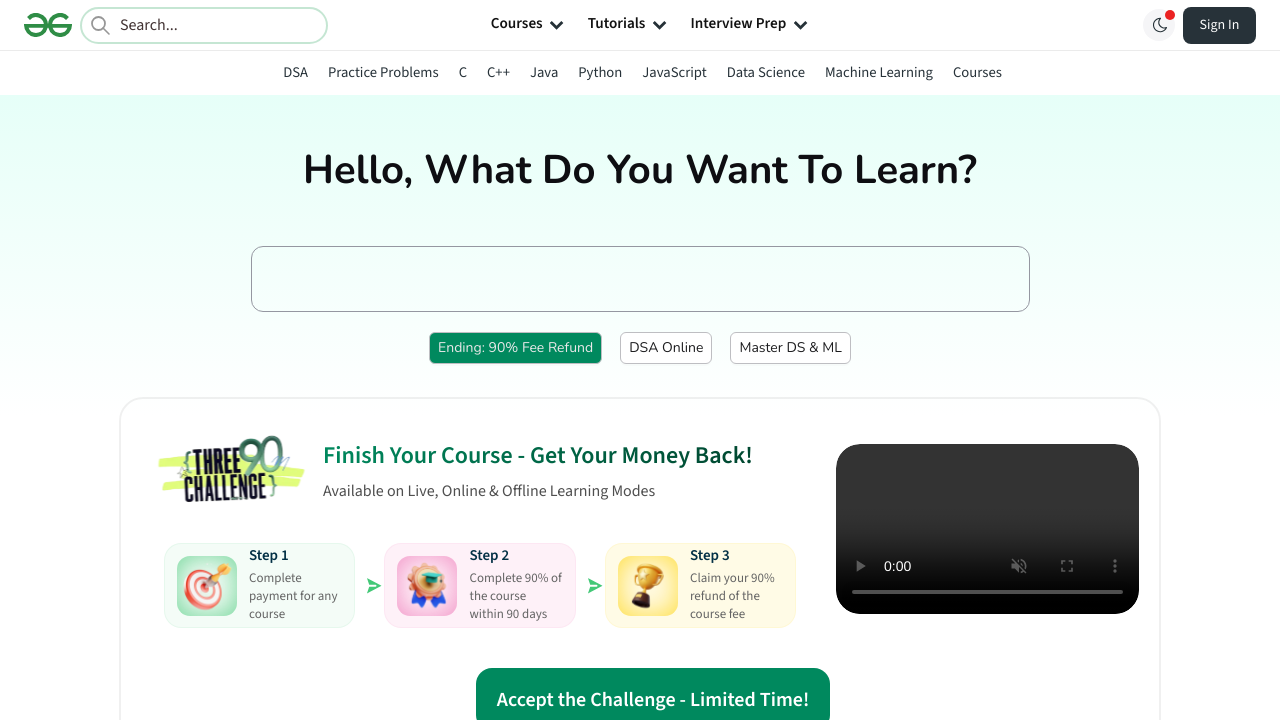